Tests jQuery Growl notification functionality by injecting jQuery and jQuery Growl libraries into the page, then displaying various notification messages (plain, error, notice, warning) on the page.

Starting URL: http://the-internet.herokuapp.com

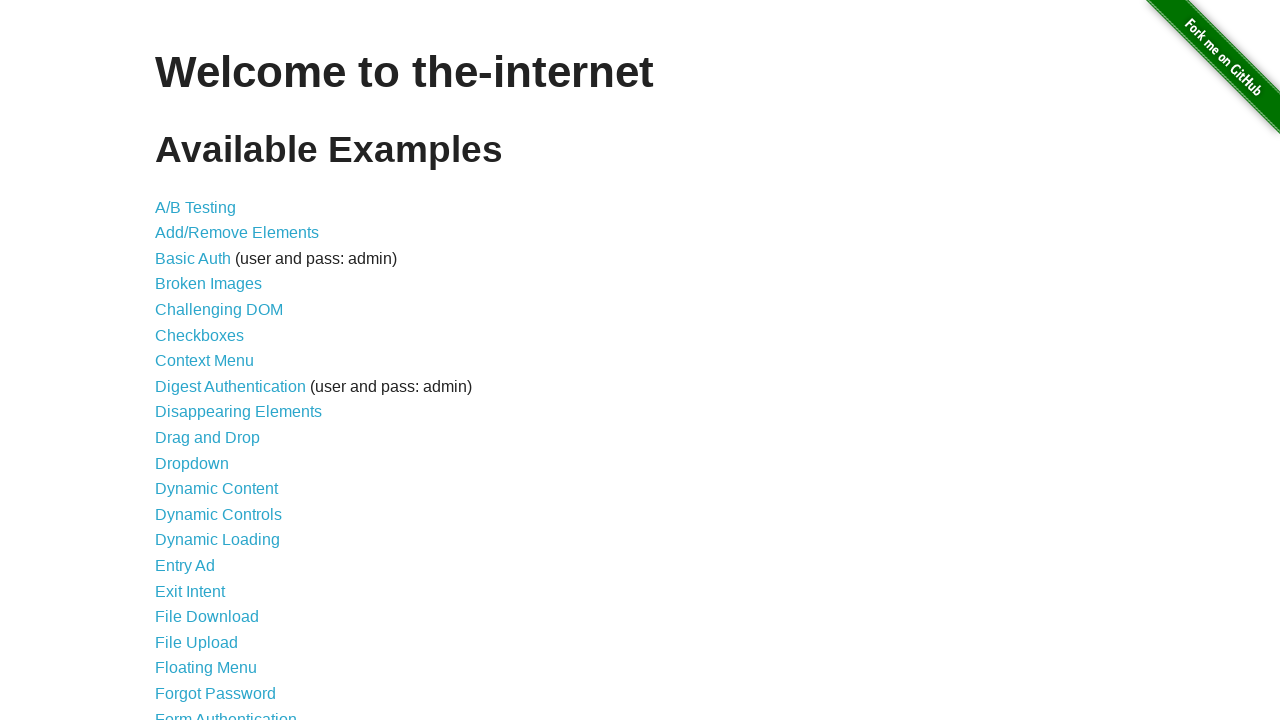

Injected jQuery library into page
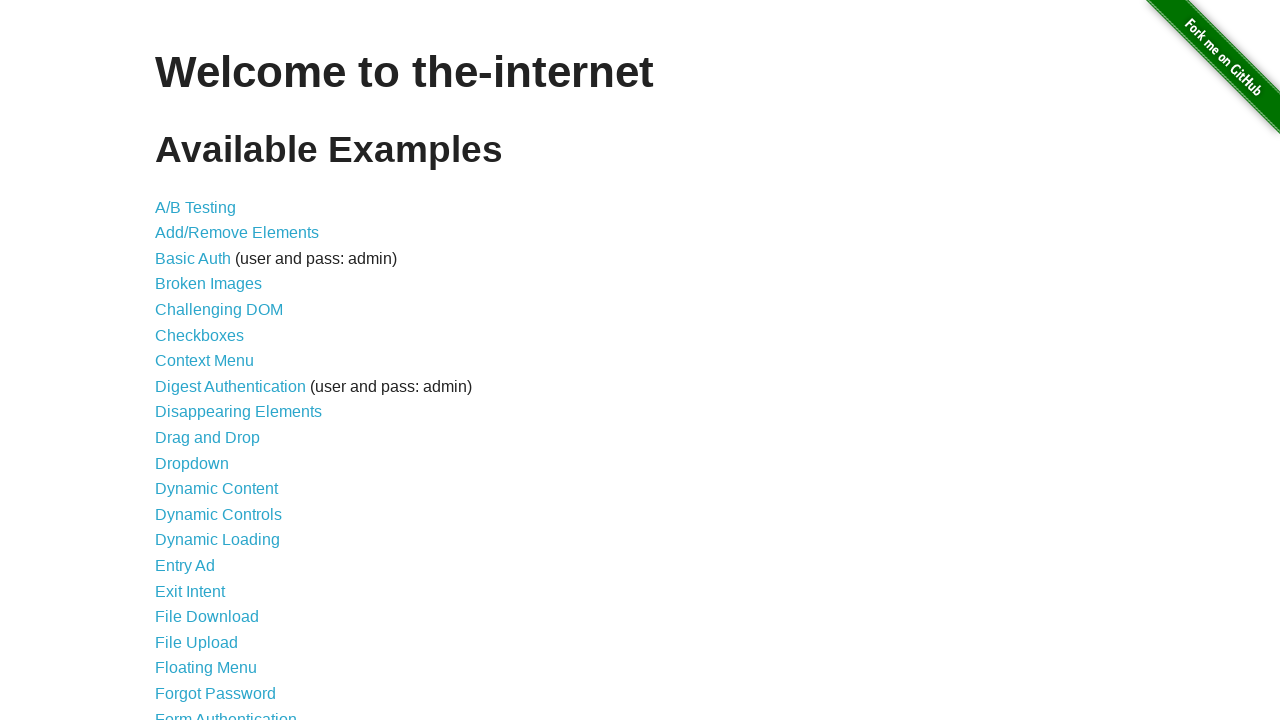

jQuery library finished loading
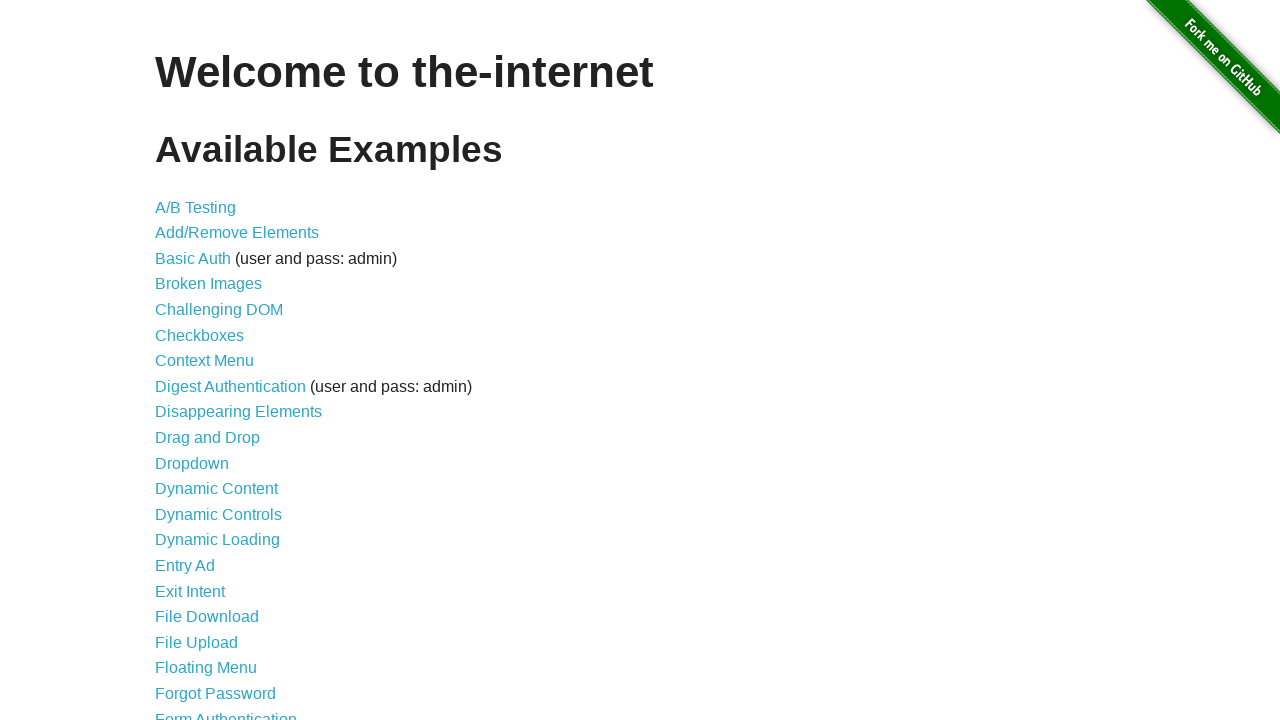

Injected jQuery Growl library into page
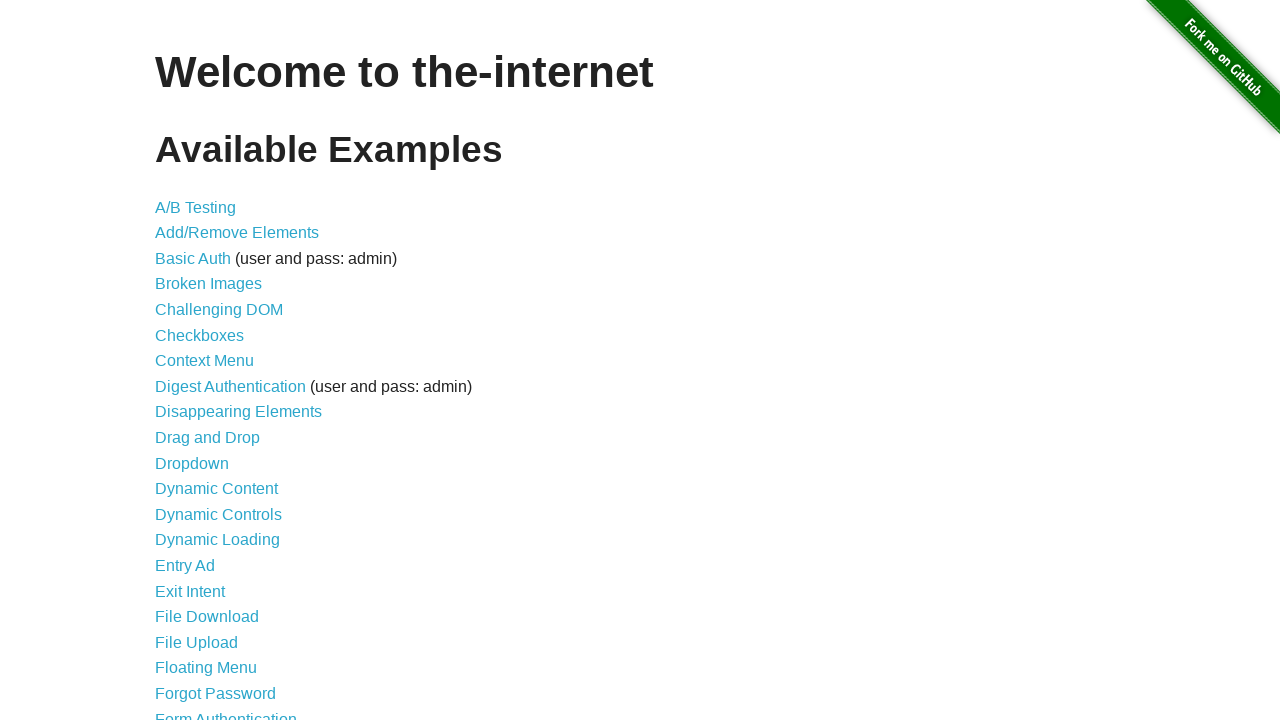

Added jQuery Growl stylesheet to page
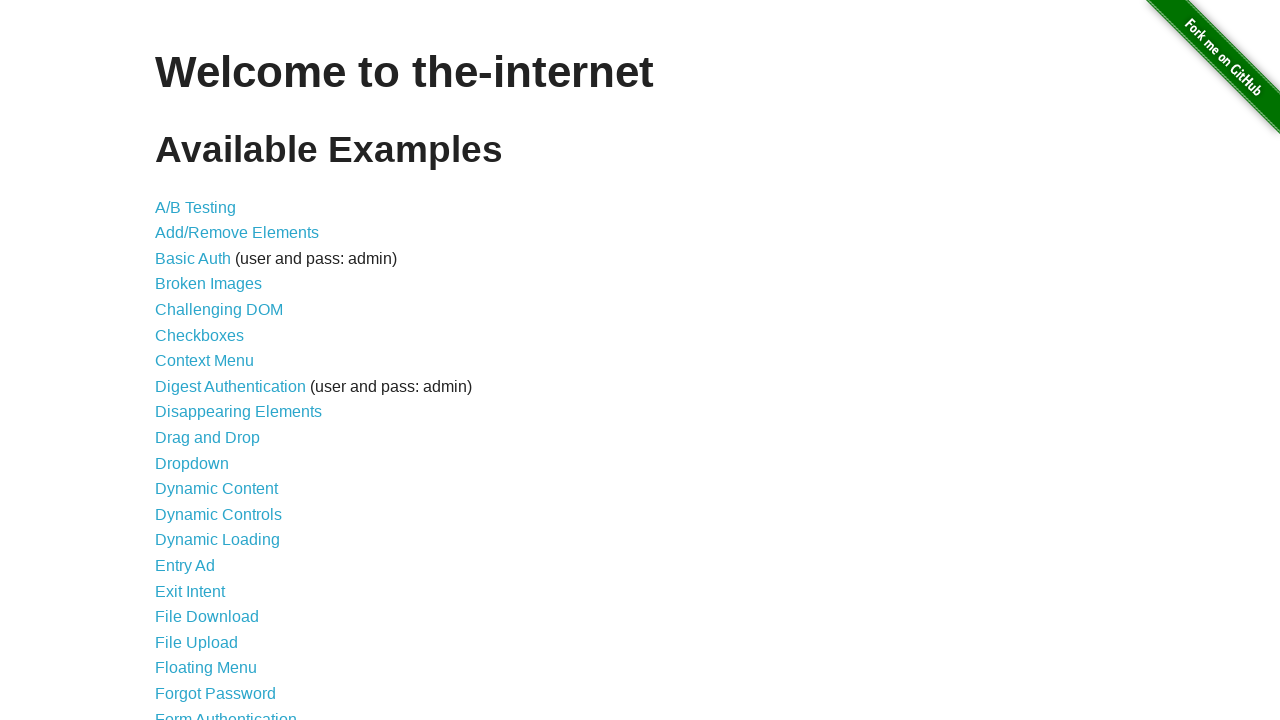

jQuery Growl library finished loading
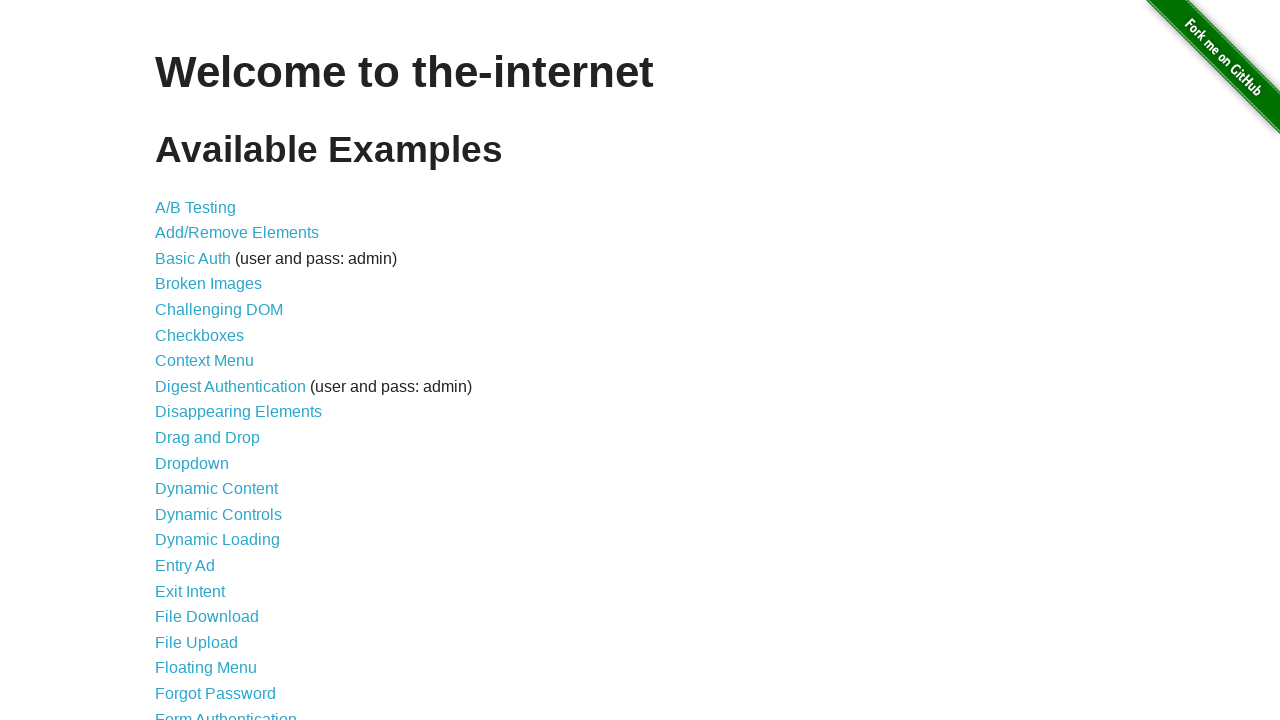

Displayed plain notification with title 'GET' and message '/'
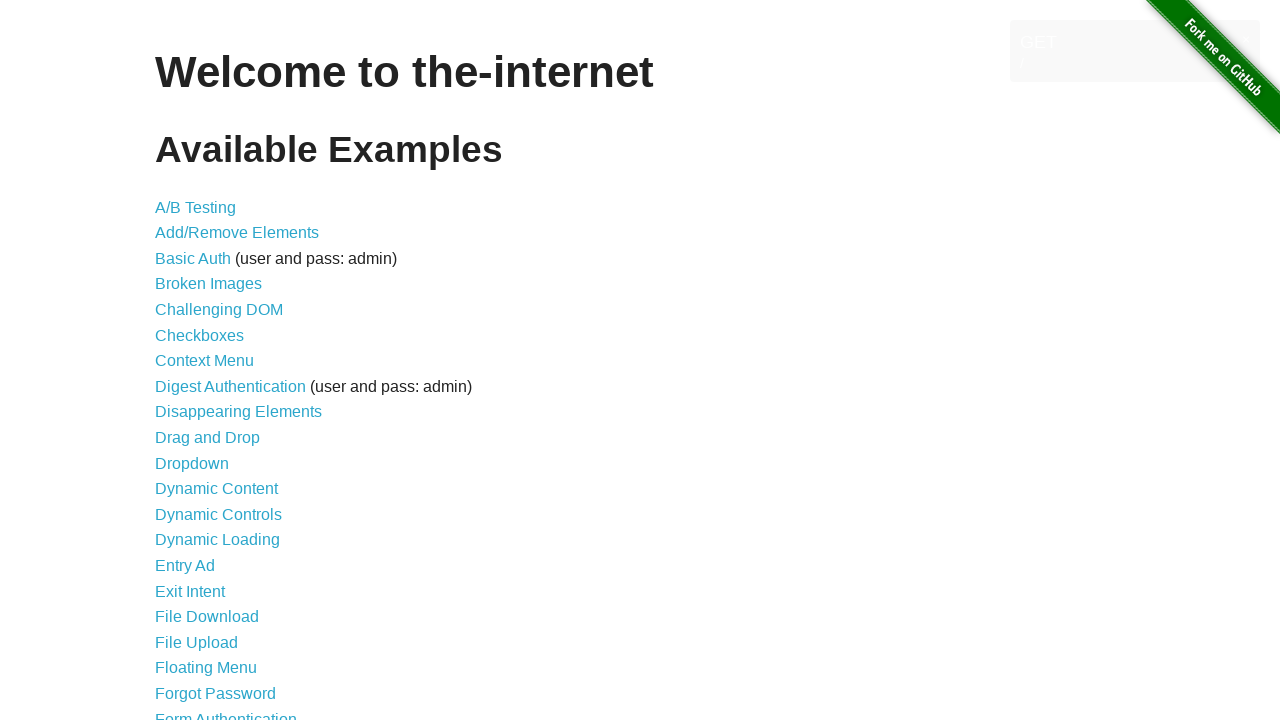

Displayed error notification with title 'ERROR'
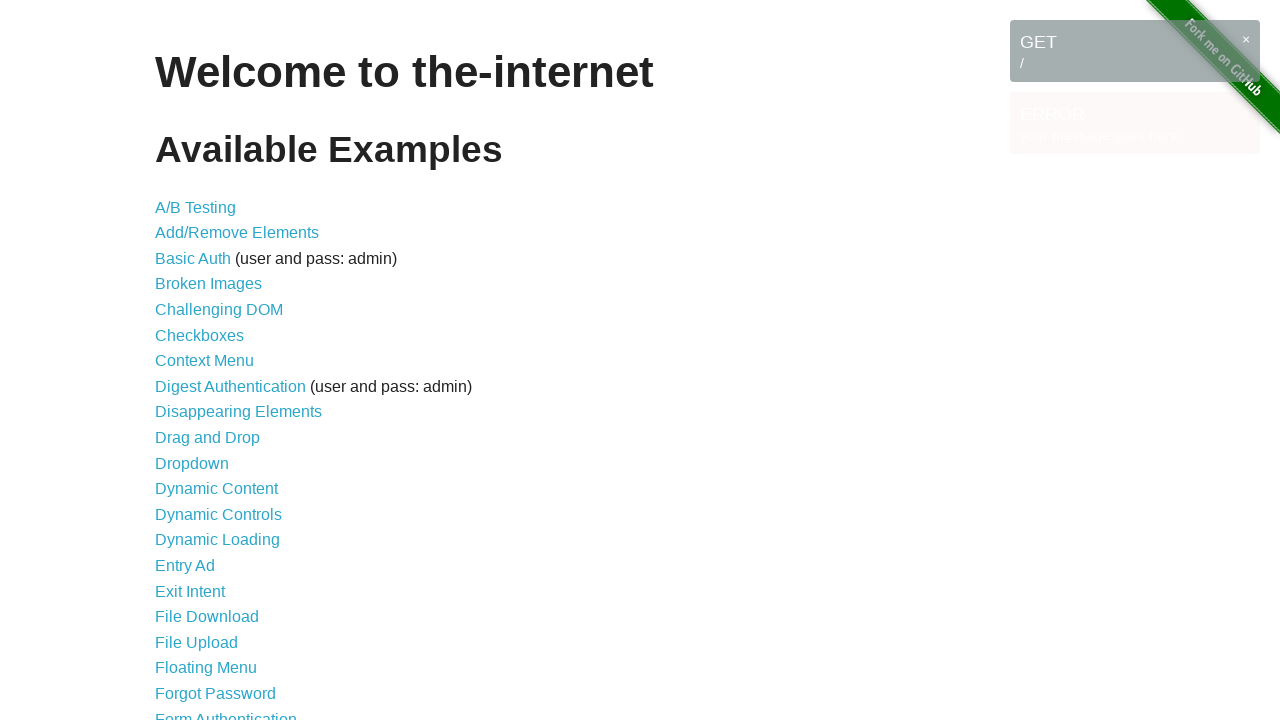

Displayed notice notification with title 'Notice'
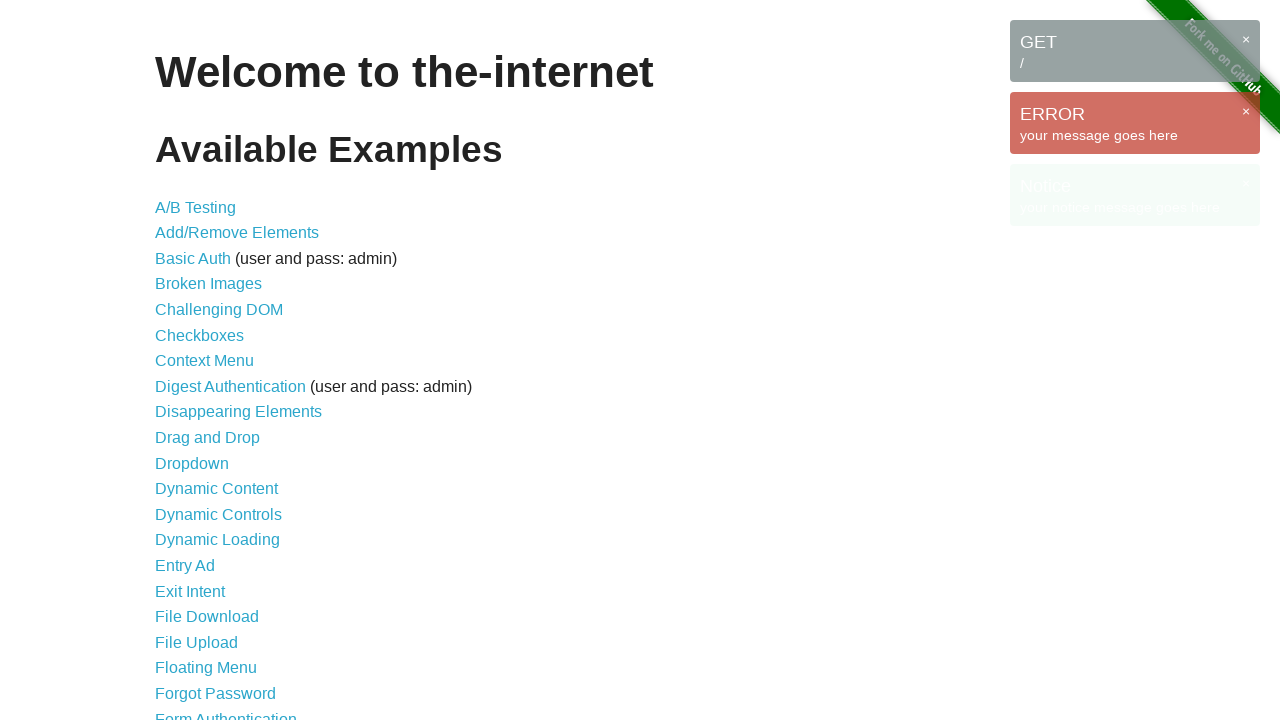

Displayed warning notification with title 'Warning!'
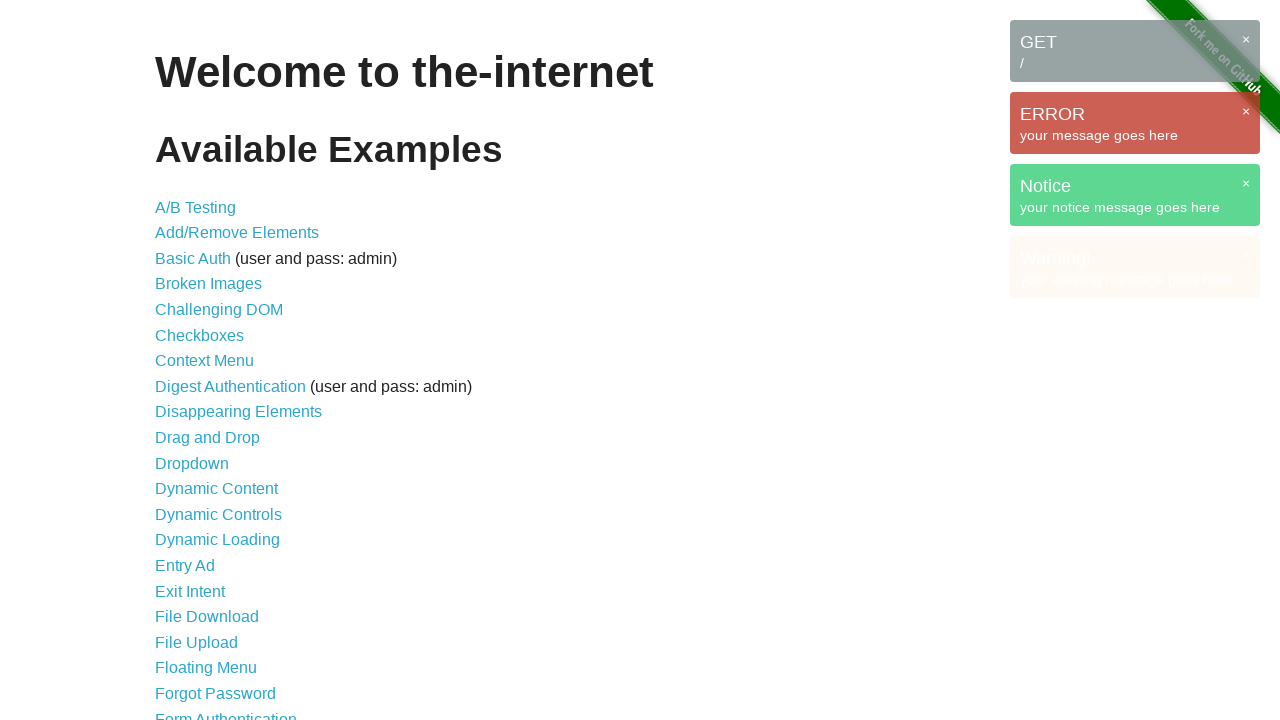

All growl notification messages are visible on page
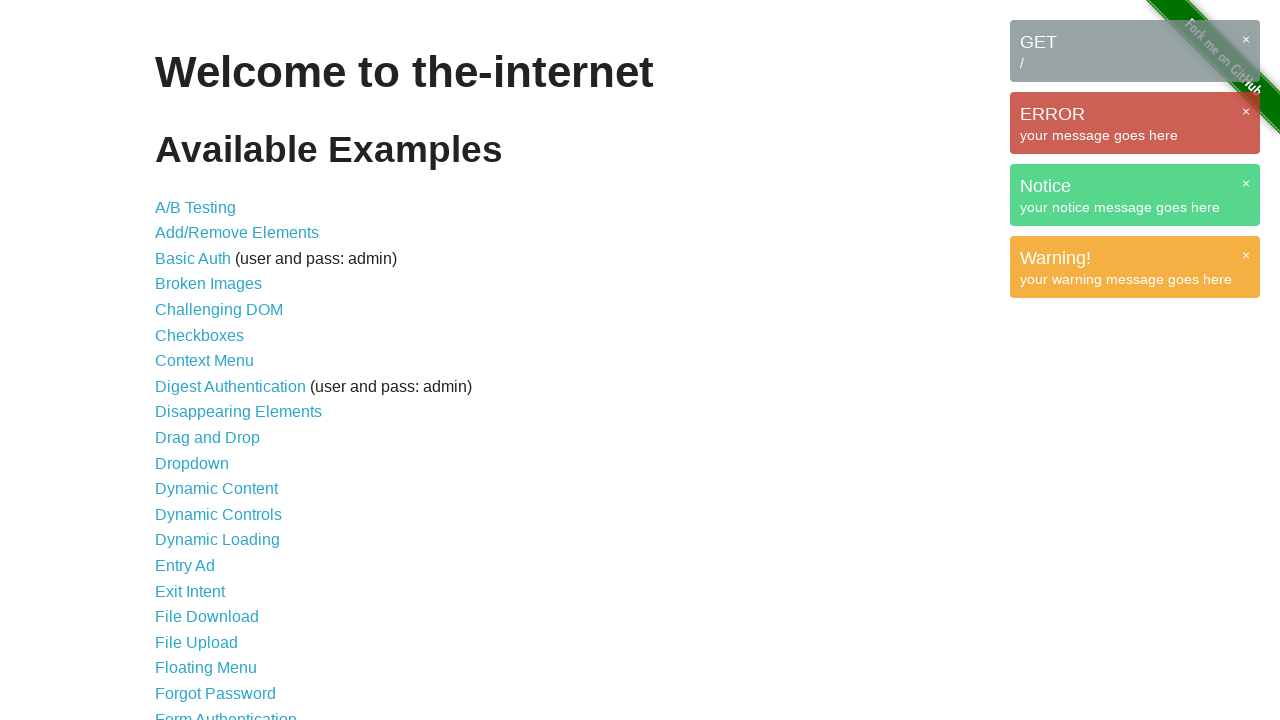

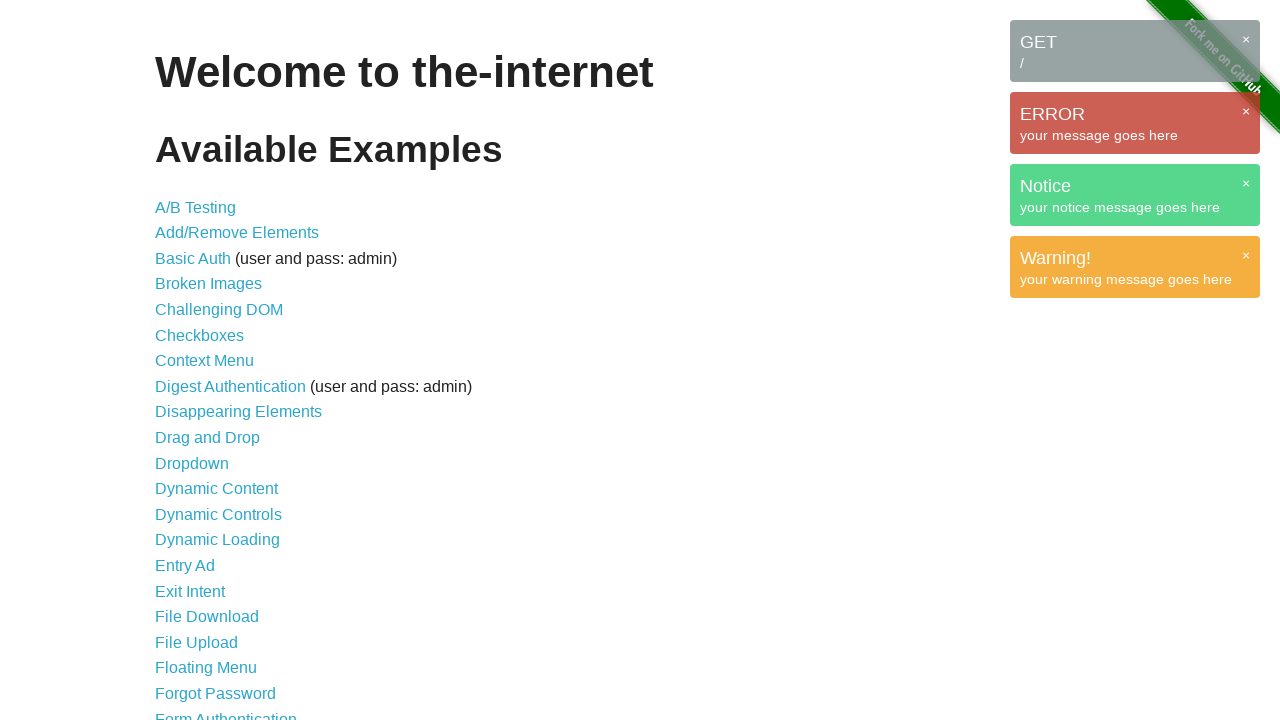